Tests multi-select dropdown functionality by selecting multiple options and verifying the selections

Starting URL: http://omayo.blogspot.com/

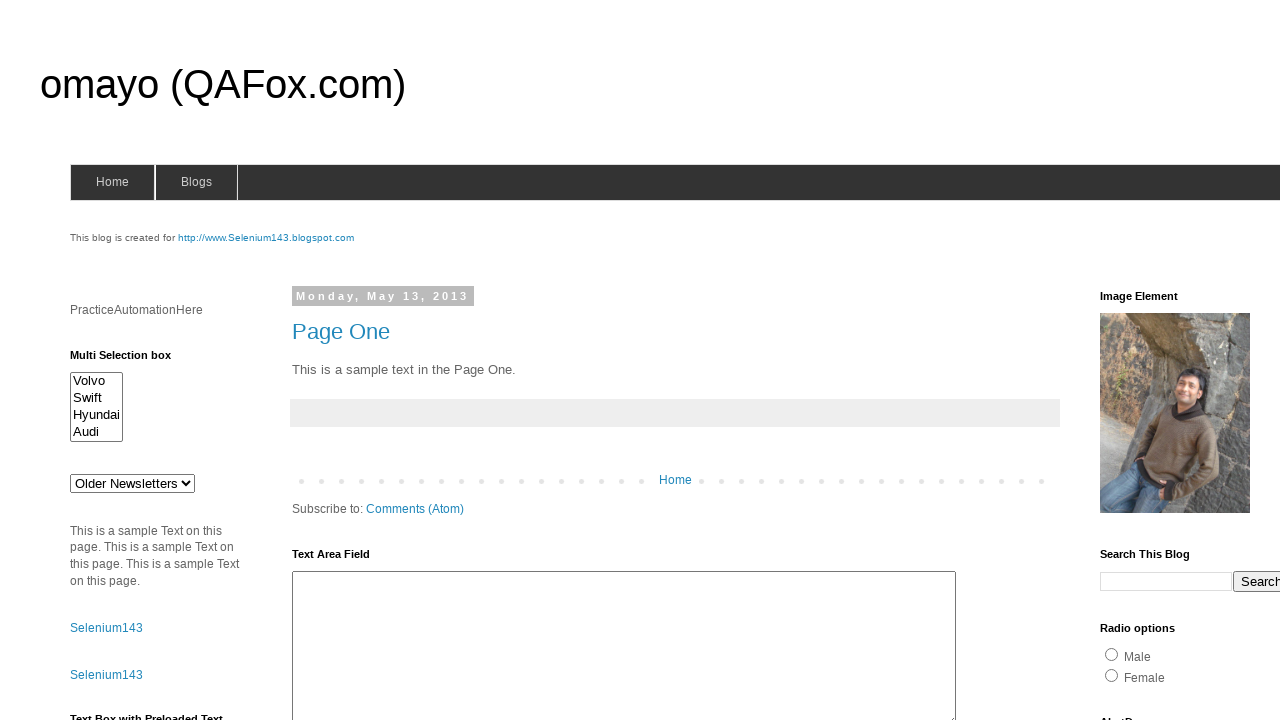

Located multi-select dropdown element with id 'multiselect1'
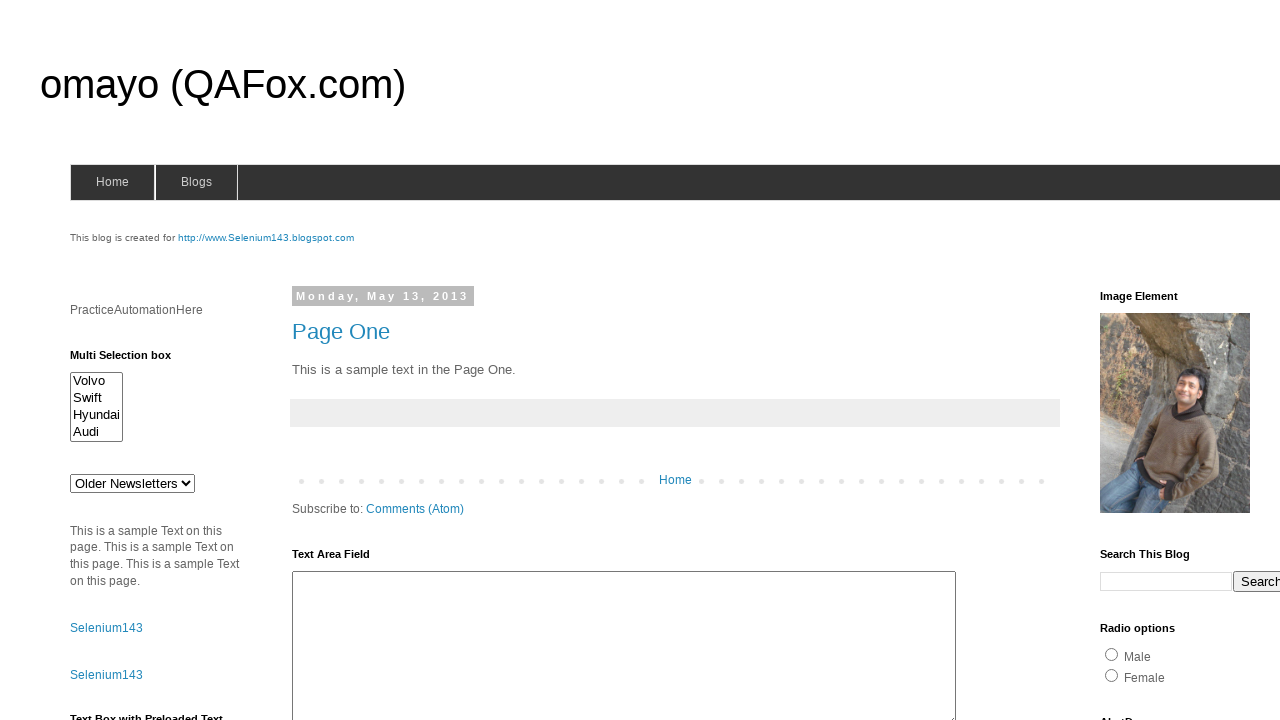

Selected first 4 options in multi-select dropdown by index on #multiselect1
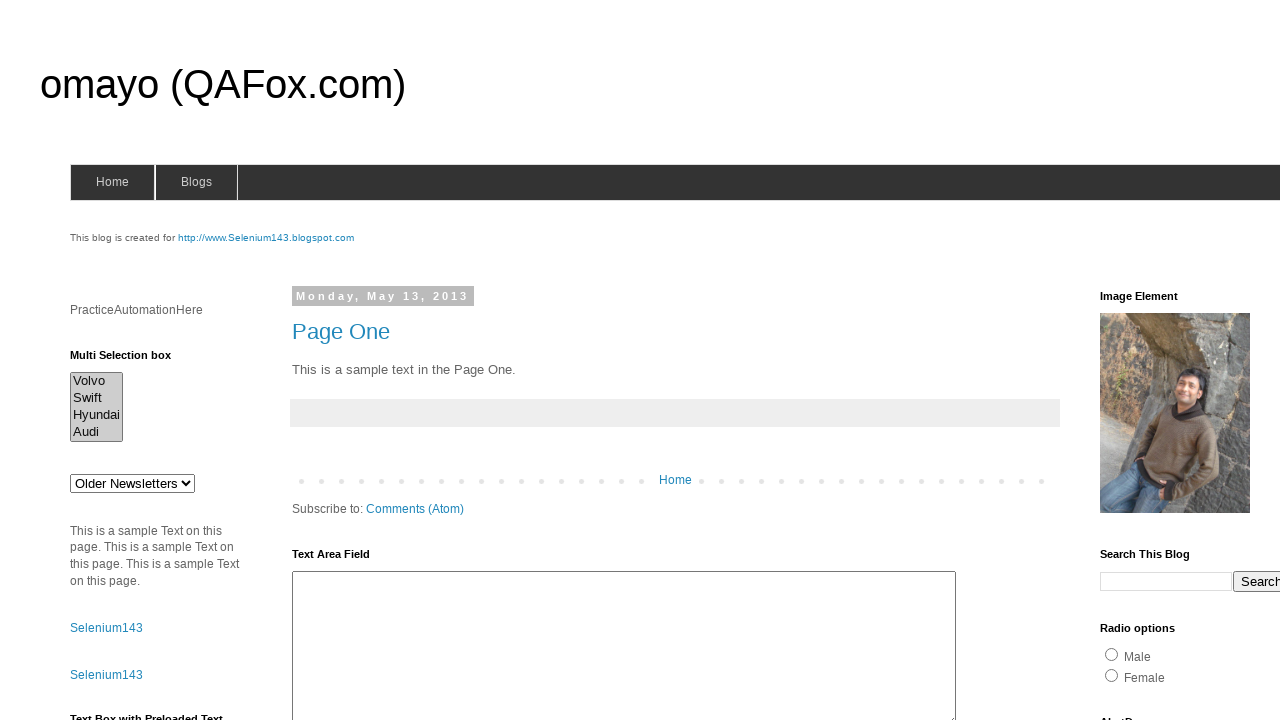

Retrieved all checked options from multi-select dropdown
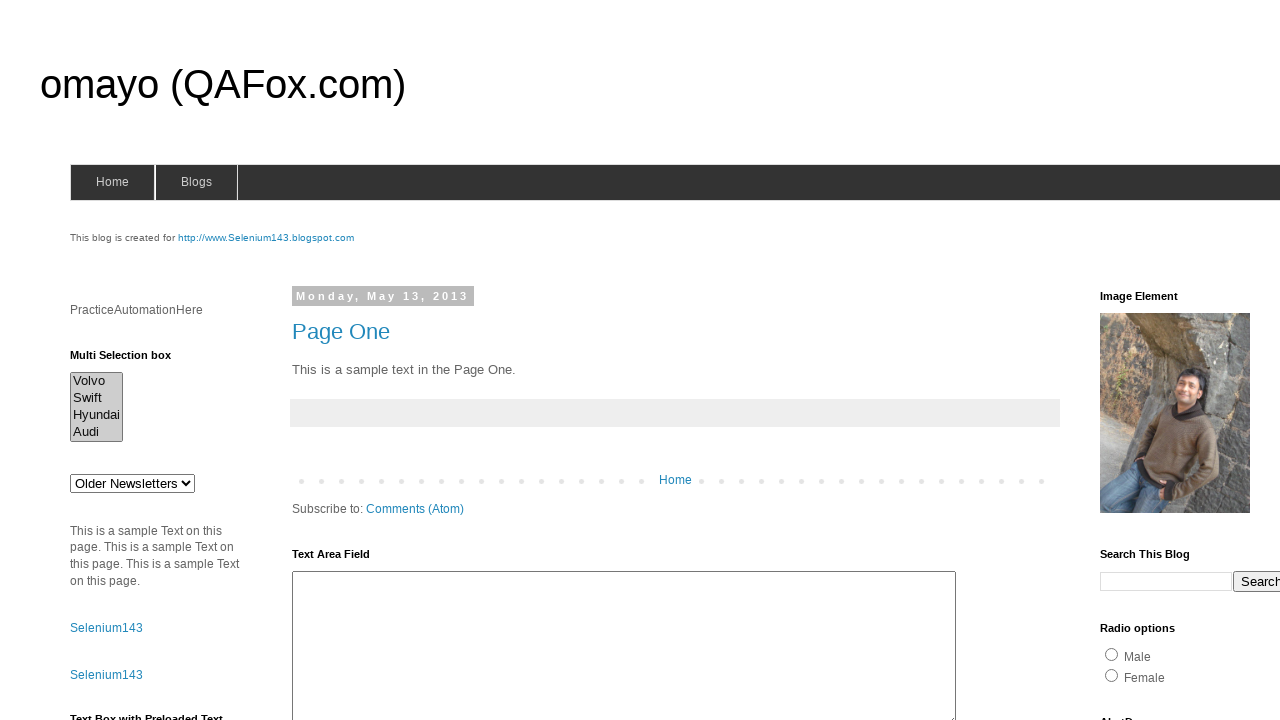

Printed text content of selected option: 'Volvo
  '
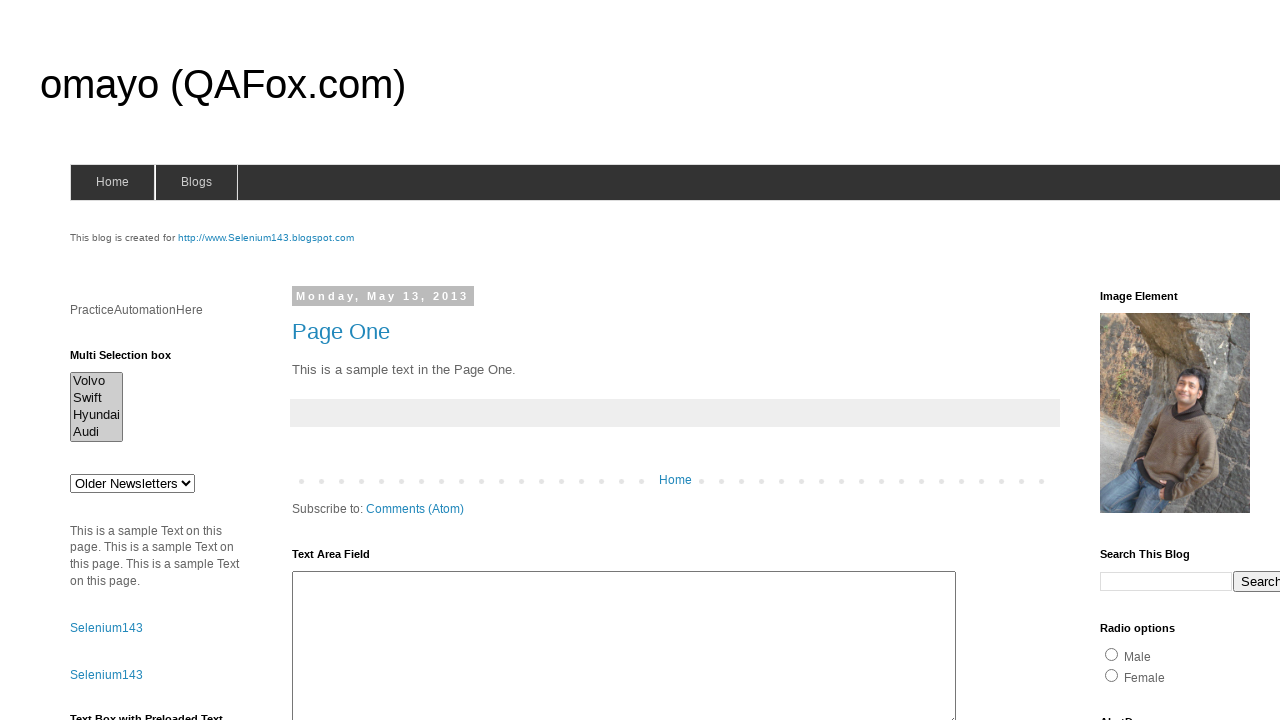

Printed text content of selected option: 'Swift
  '
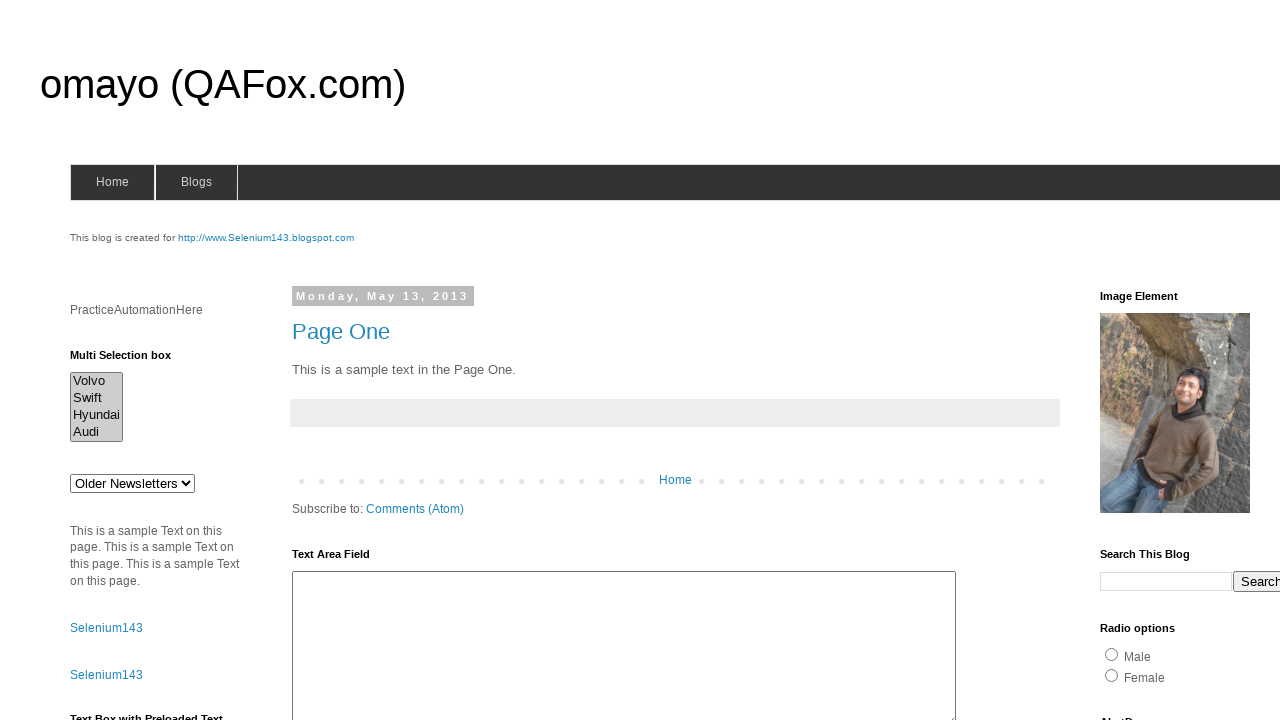

Printed text content of selected option: 'Hyundai
  '
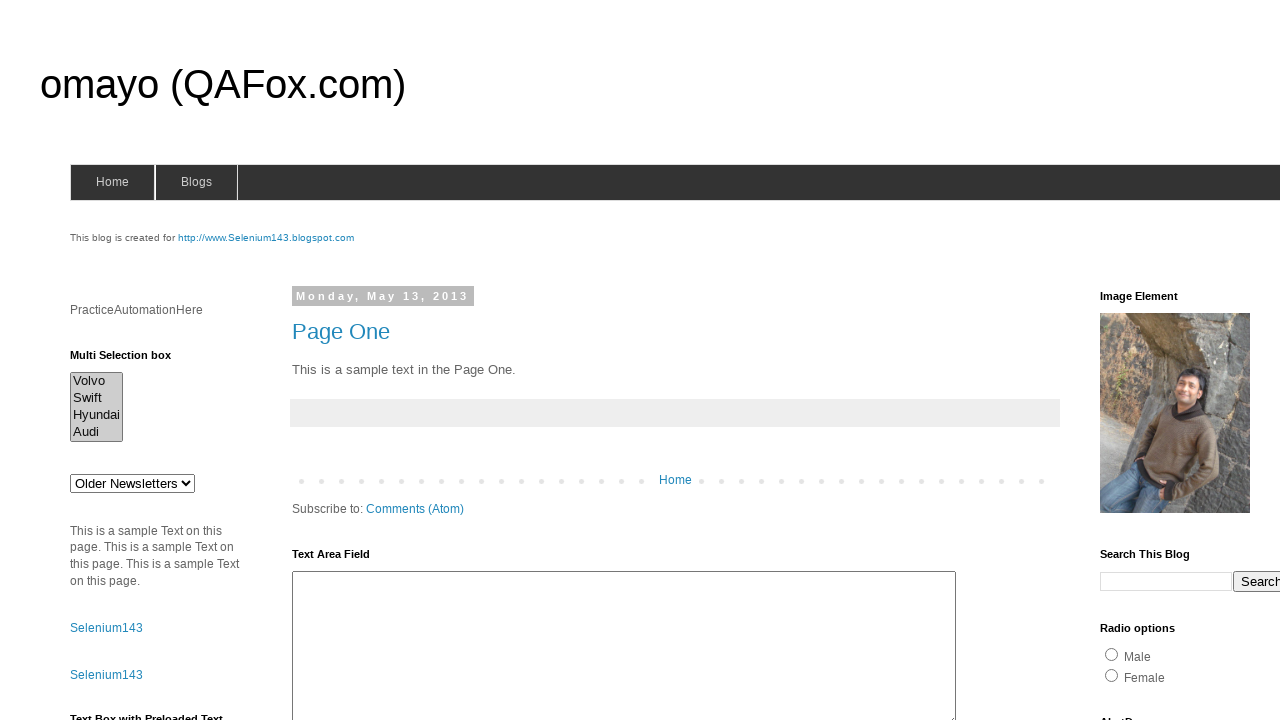

Printed text content of selected option: 'Audi
'
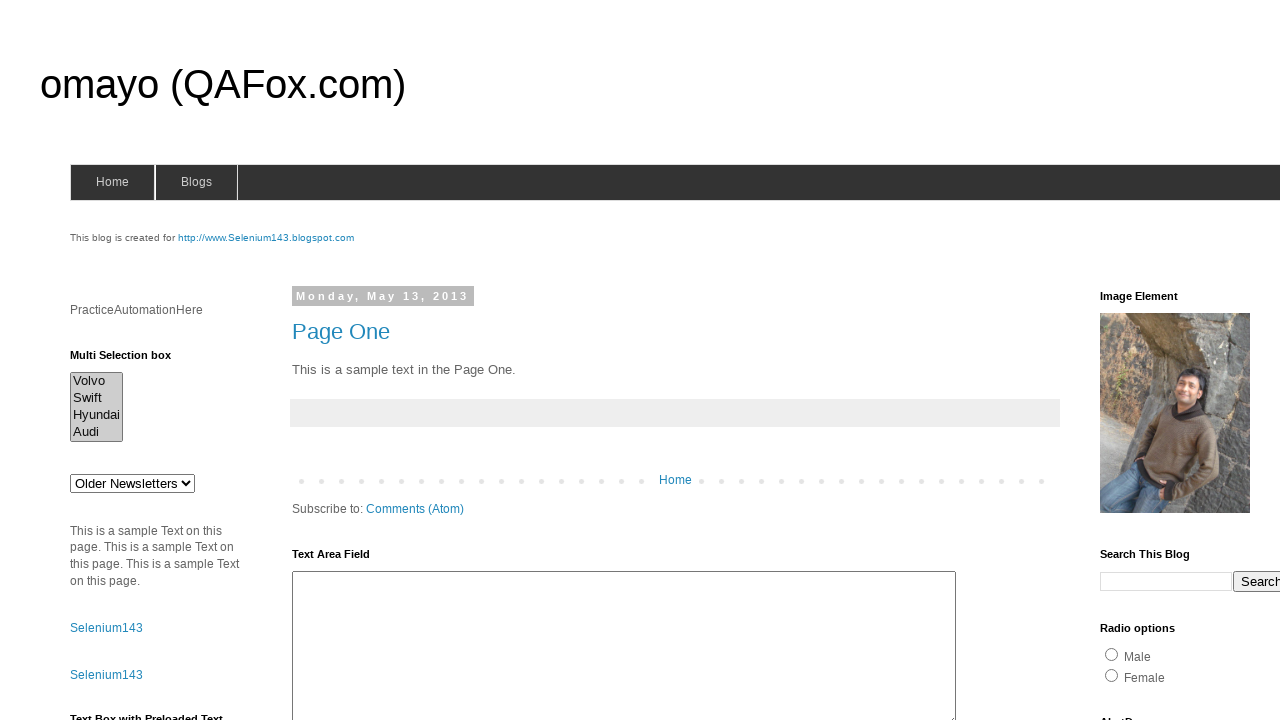

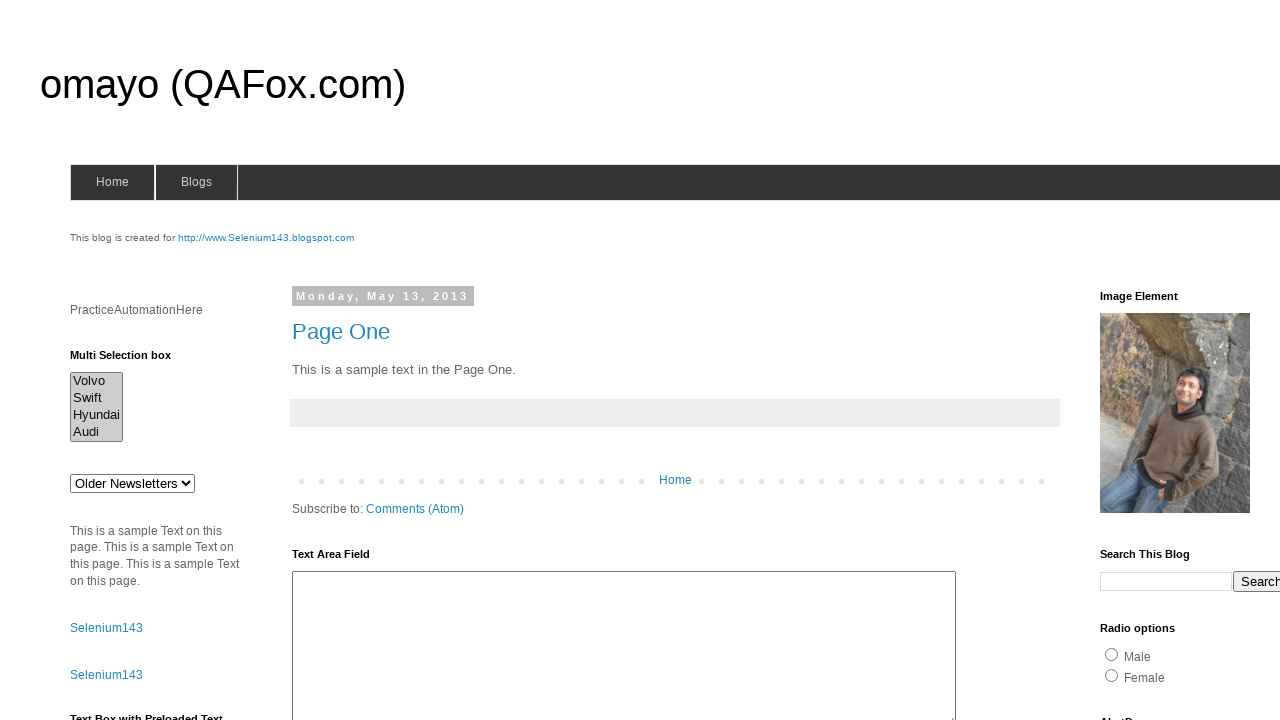